Gets the text content of the h1 heading on the practice form page

Starting URL: https://demoqa.com/automation-practice-form

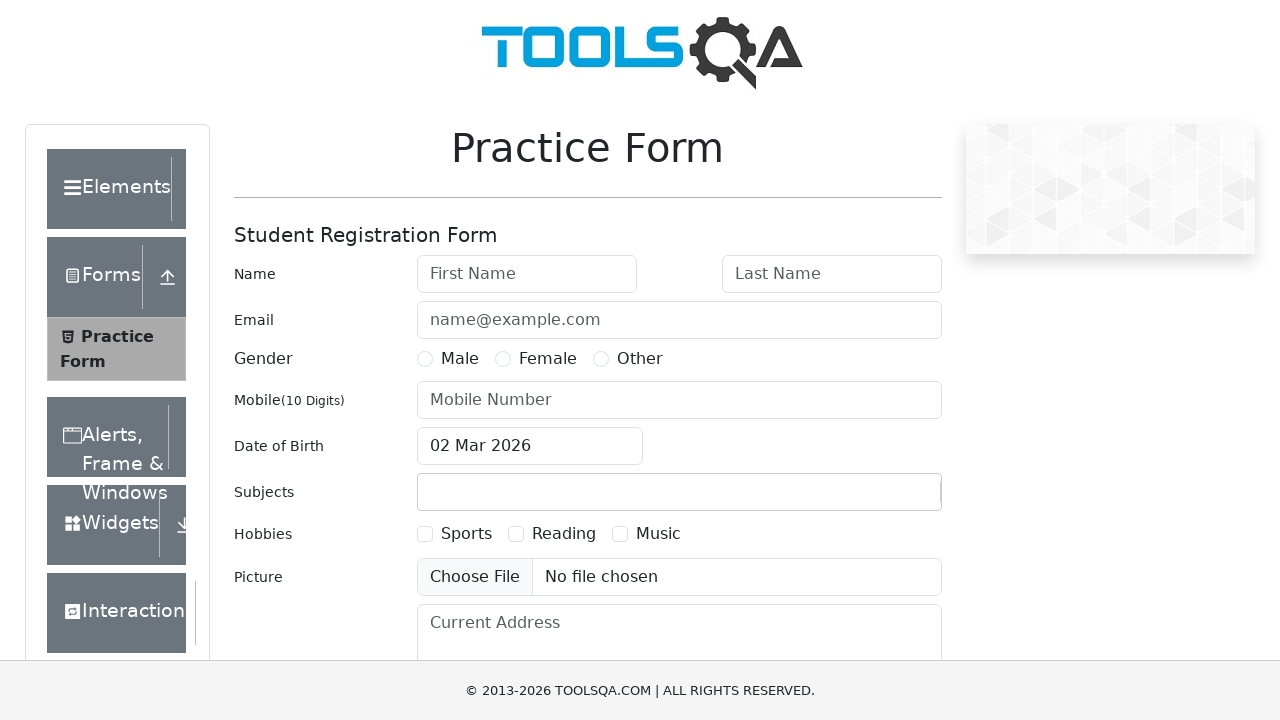

Navigated to automation practice form page
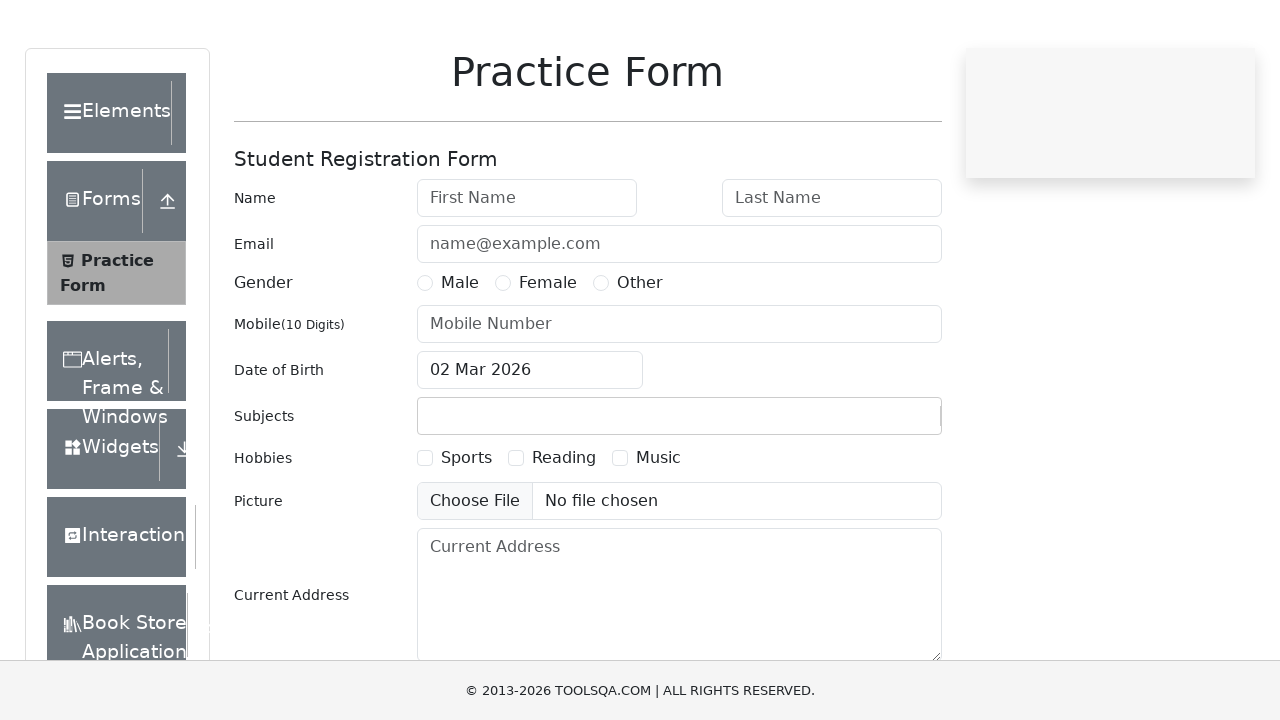

Retrieved text content from h1 heading
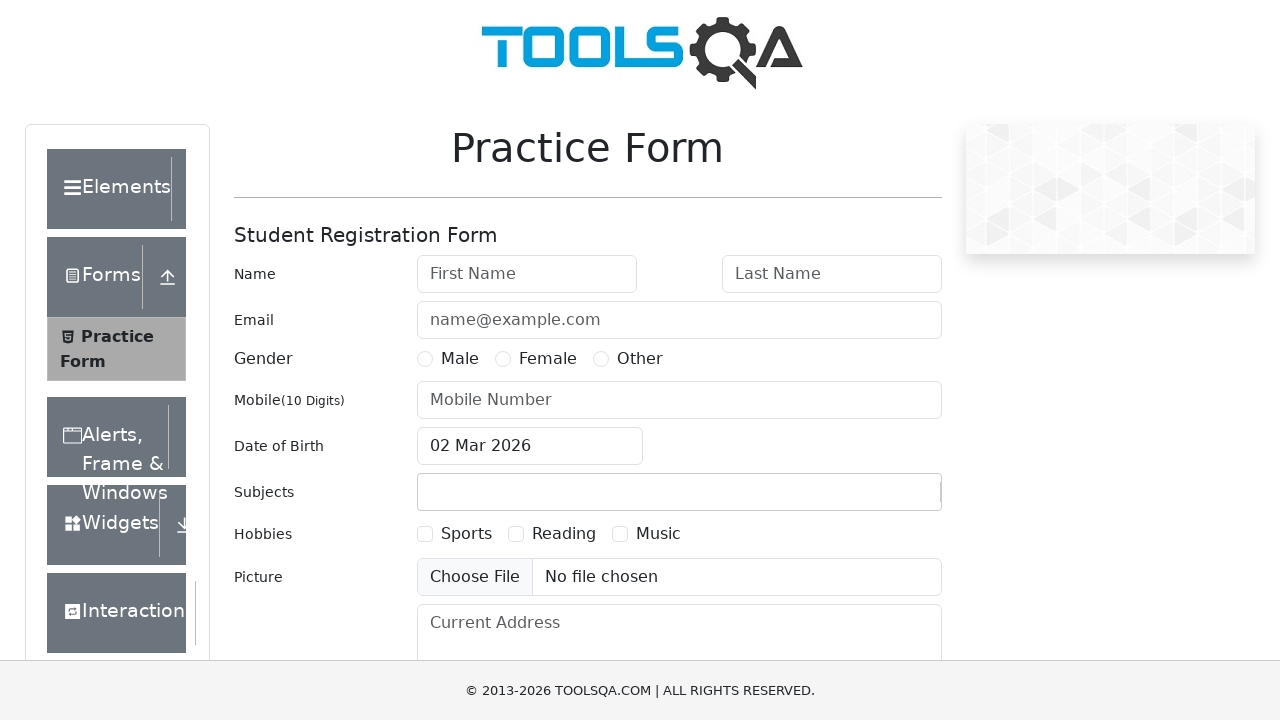

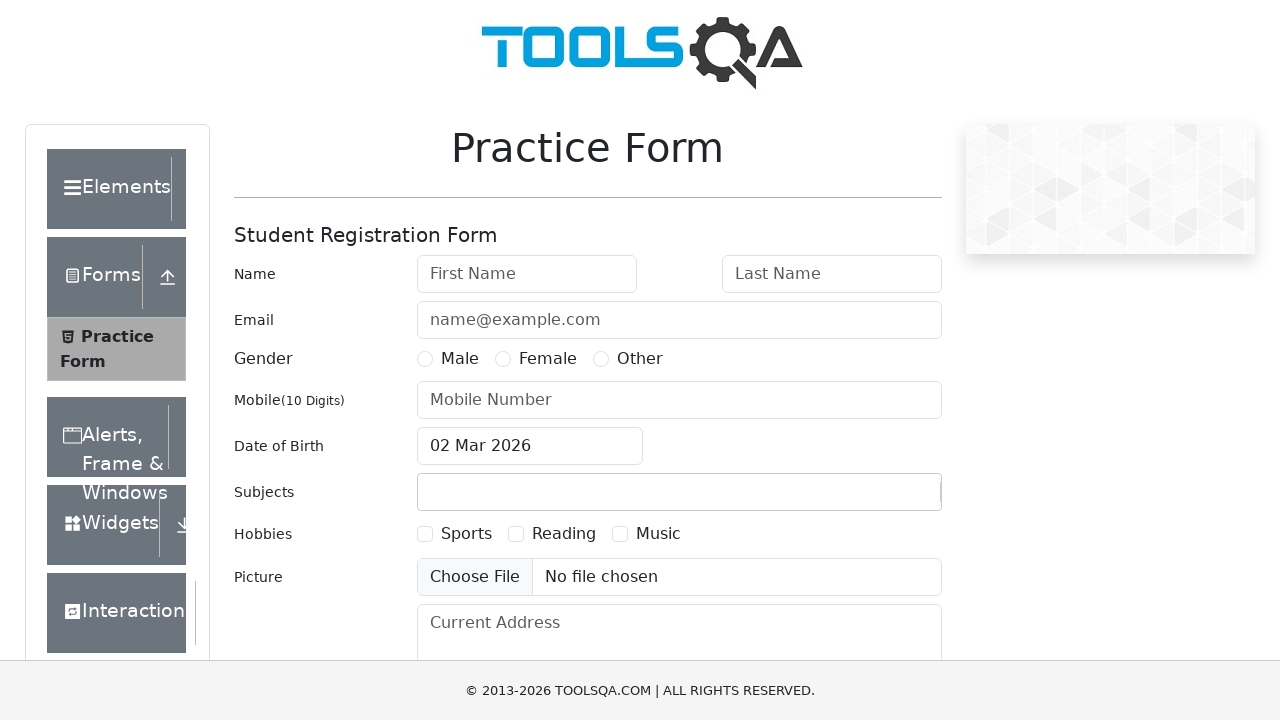